Tests JavaScript confirm dialog handling by clicking a button to trigger the alert and accepting it

Starting URL: http://the-internet.herokuapp.com/javascript_alerts

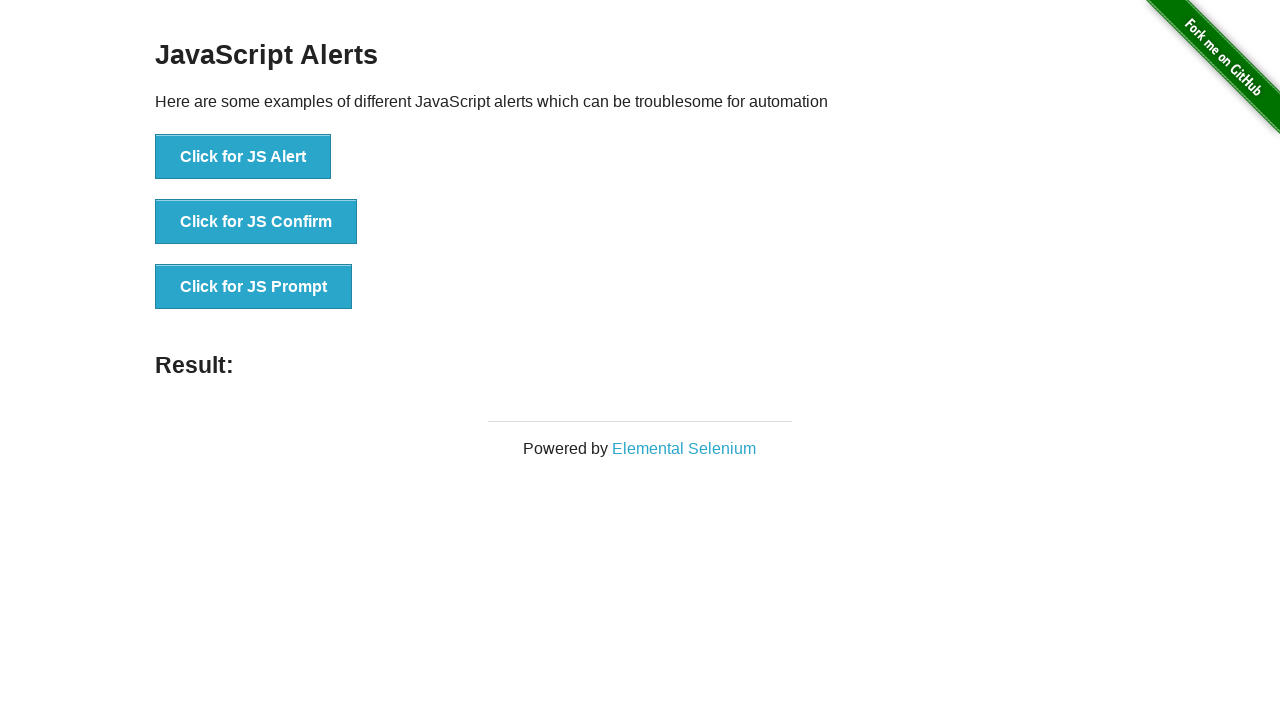

Clicked 'Click for JS Confirm' button to trigger JavaScript confirm dialog at (256, 222) on xpath=//button[text()='Click for JS Confirm']
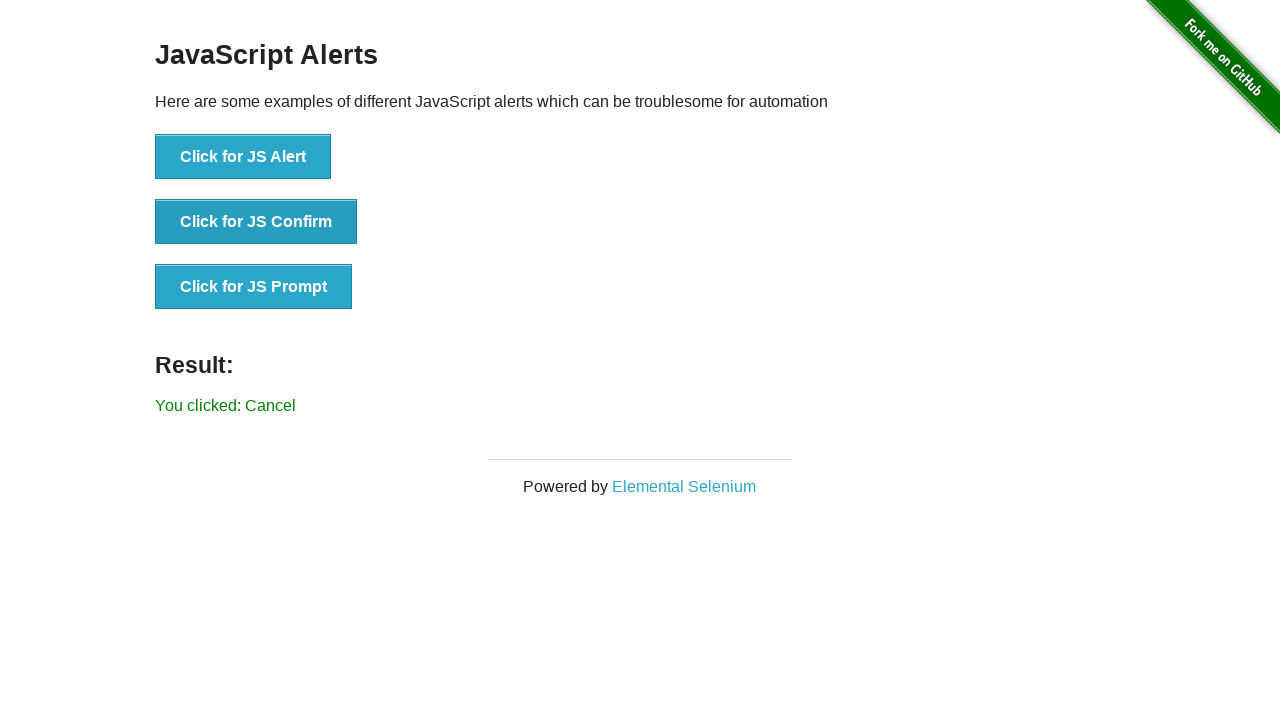

Registered dialog handler to accept confirm dialogs
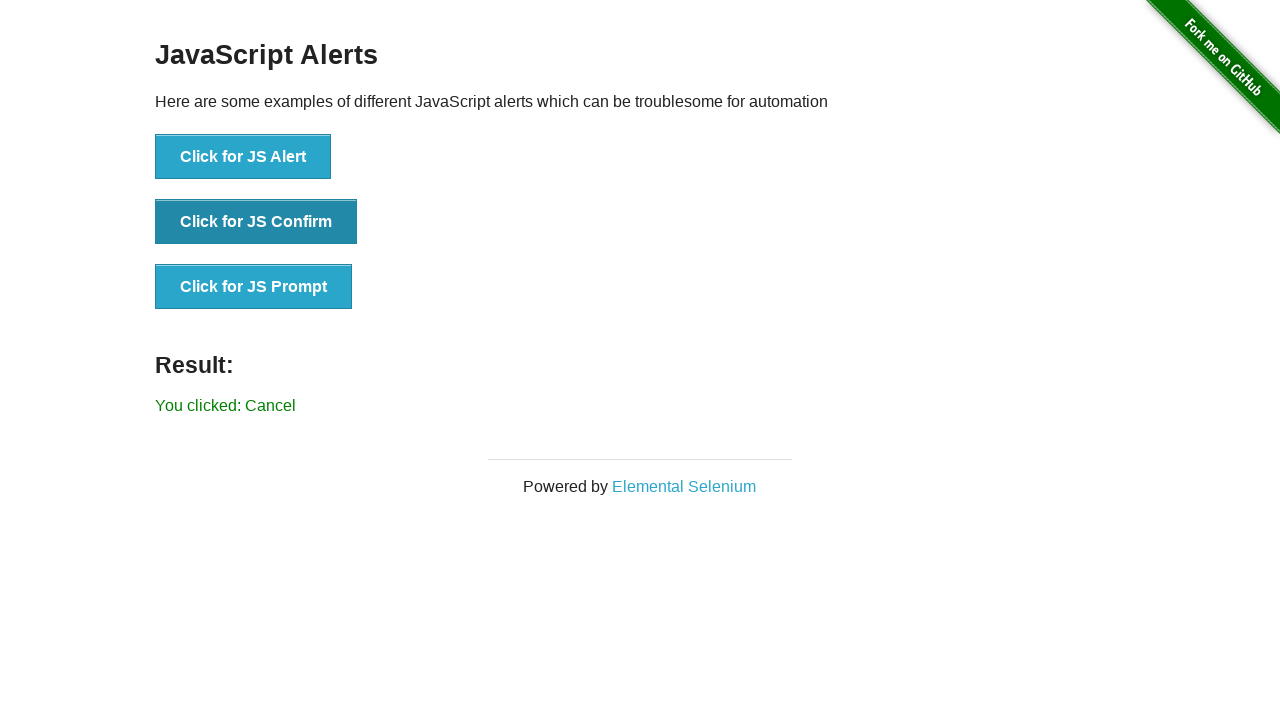

Clicked 'Click for JS Confirm' button again to trigger dialog at (256, 222) on xpath=//button[text()='Click for JS Confirm']
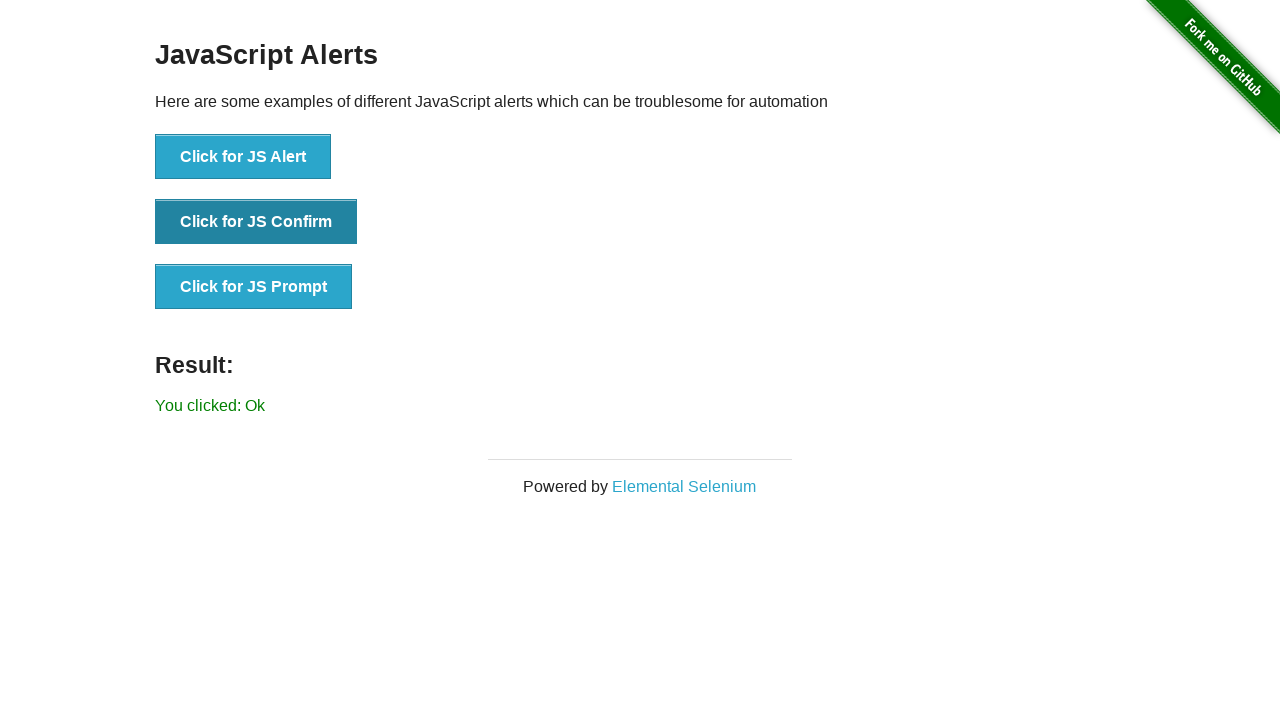

Dialog result message appeared confirming dialog was accepted
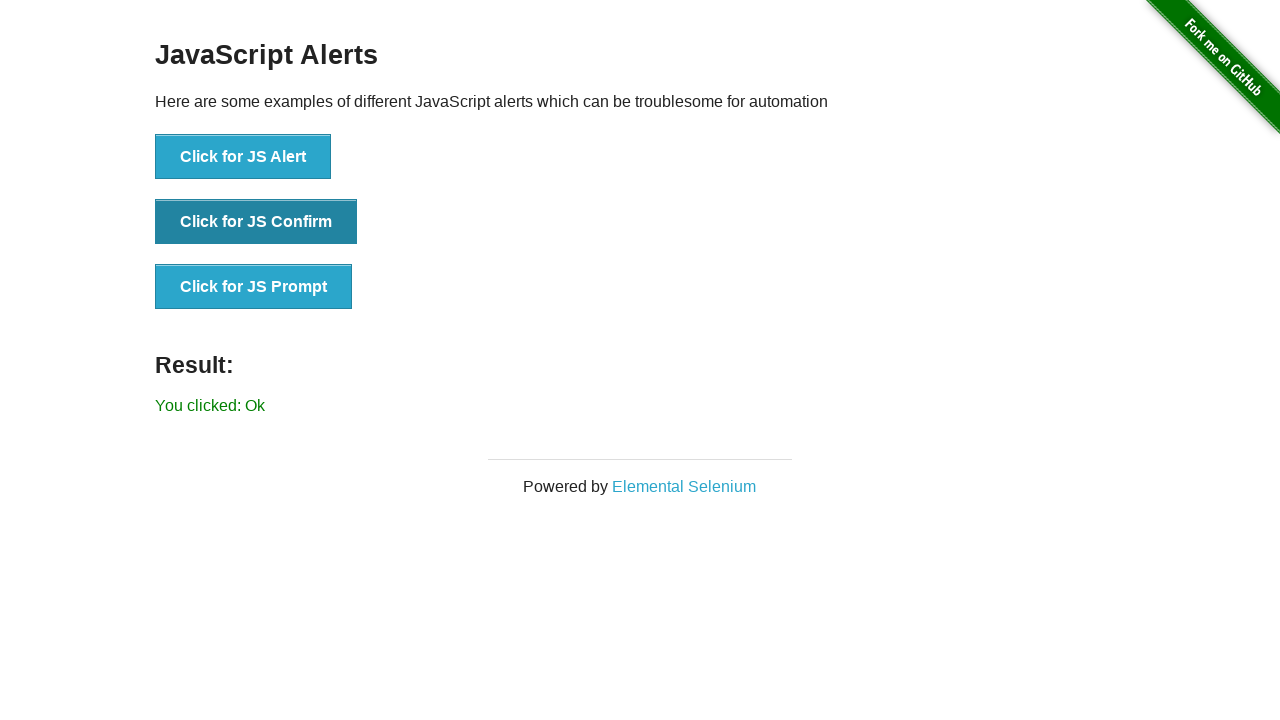

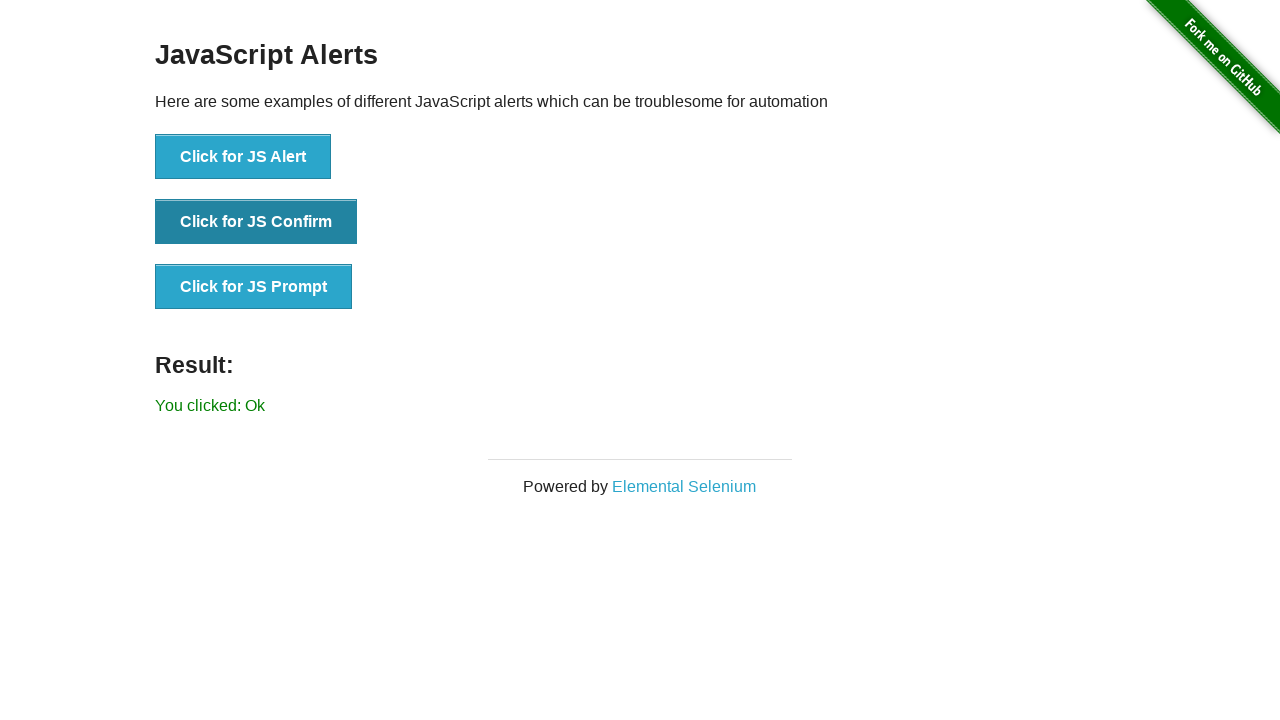